Tests dynamic loading functionality by clicking a start button and waiting for content to load dynamically

Starting URL: http://the-internet.herokuapp.com/dynamic_loading/1

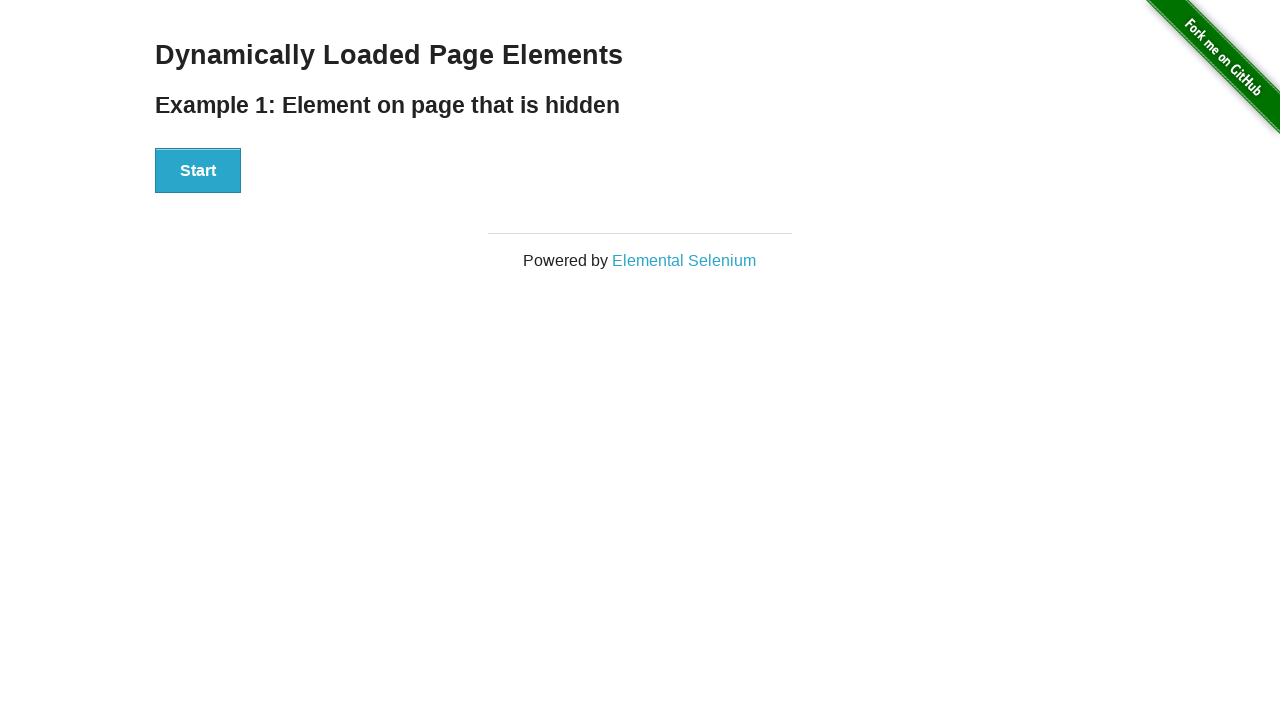

Clicked start button to trigger dynamic loading at (198, 171) on #start button
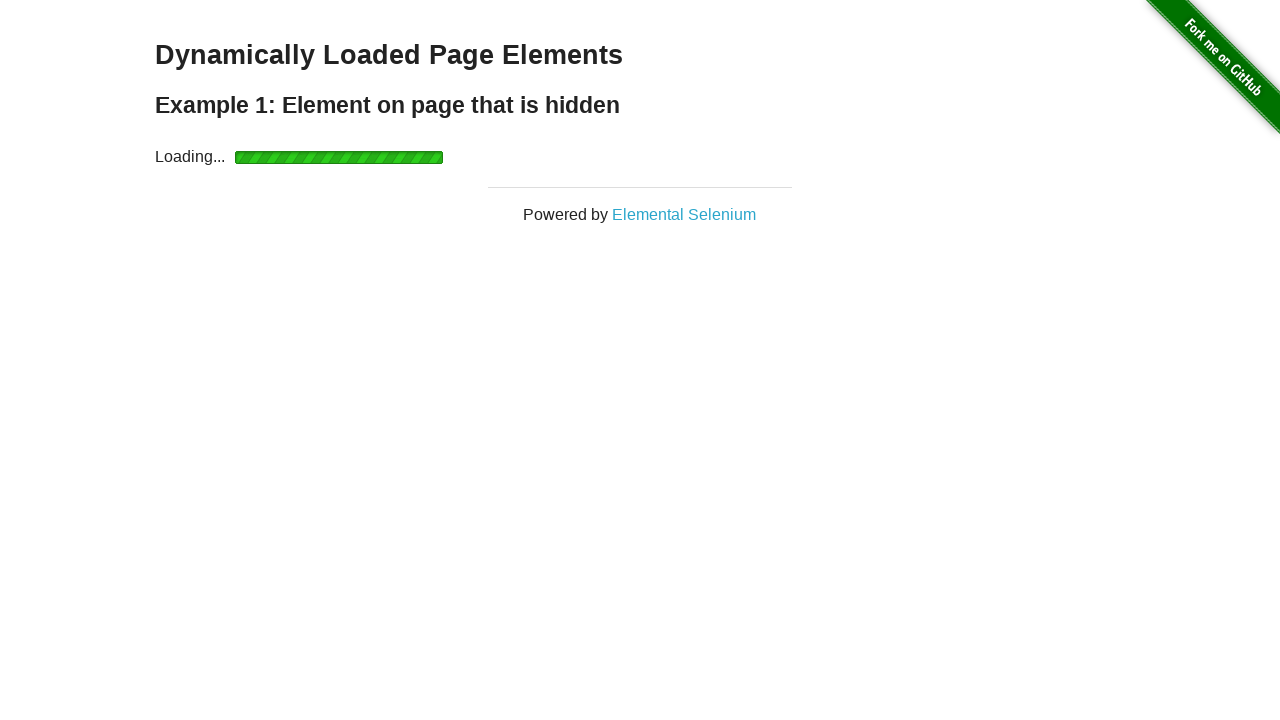

Waited for finish text to appear after loading completed
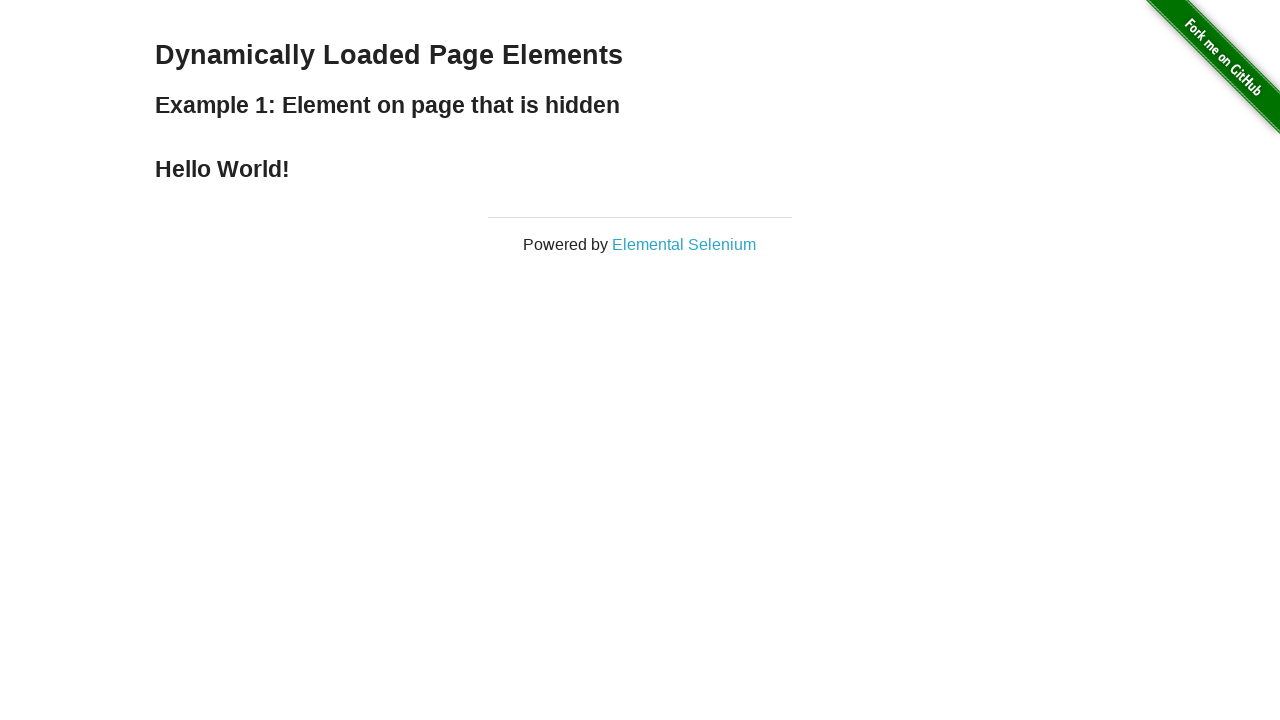

Located finish element
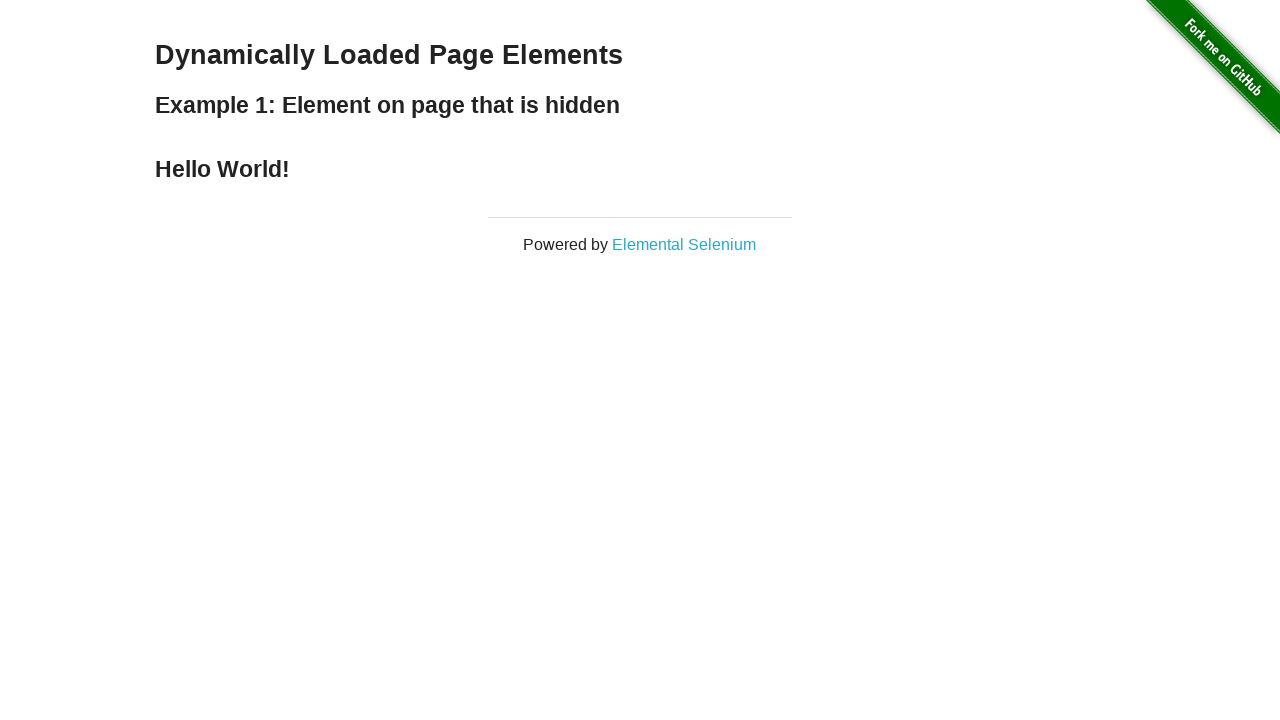

Verified finish text is displayed
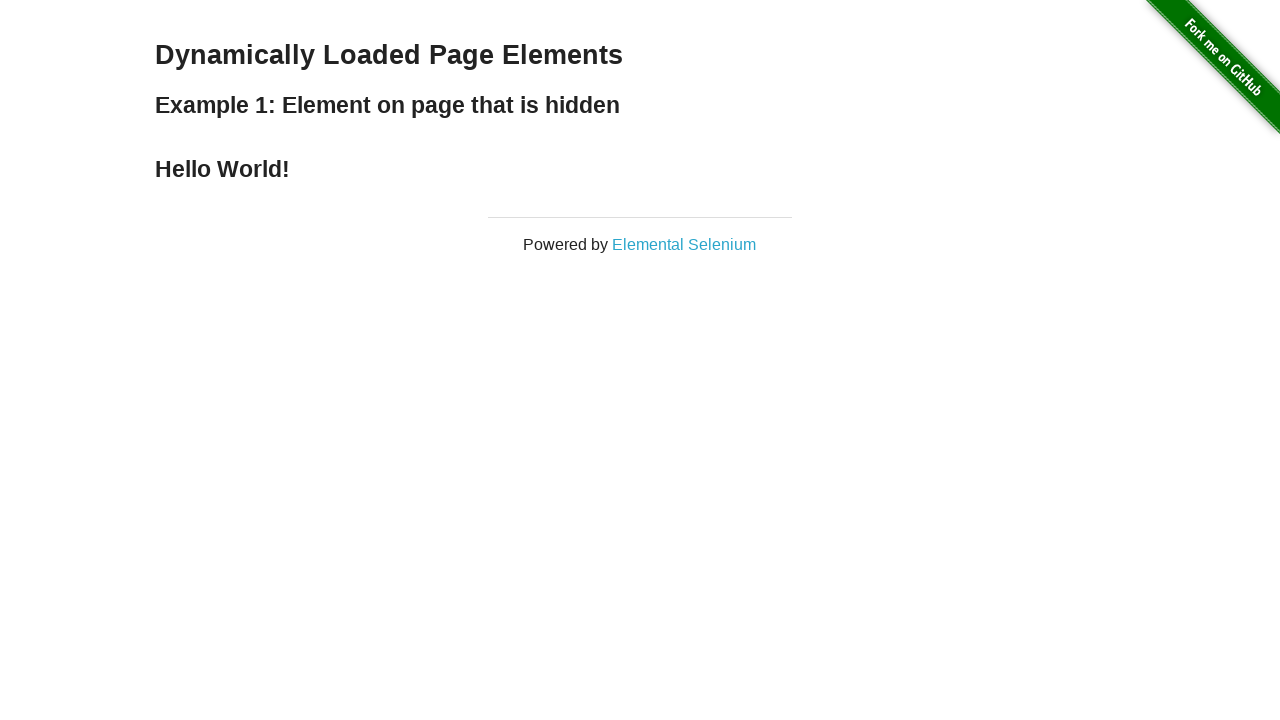

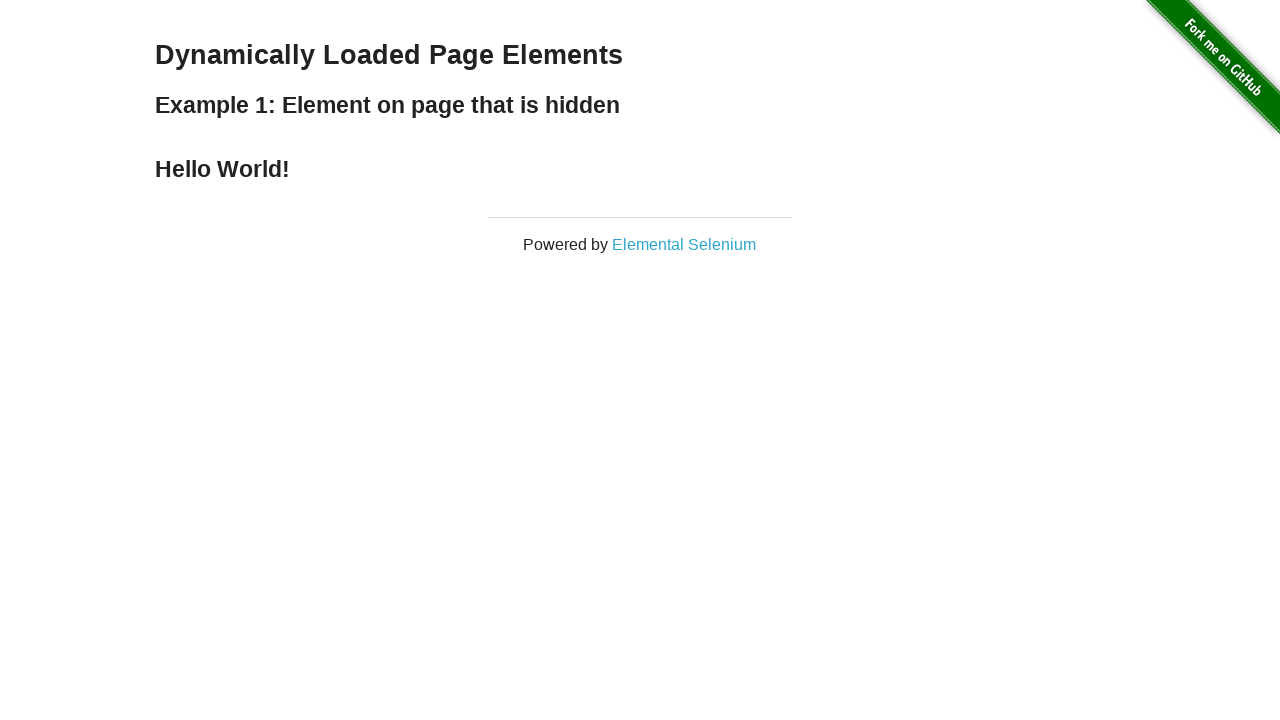